Tests filtering to display all todo items after viewing filtered views

Starting URL: https://demo.playwright.dev/todomvc

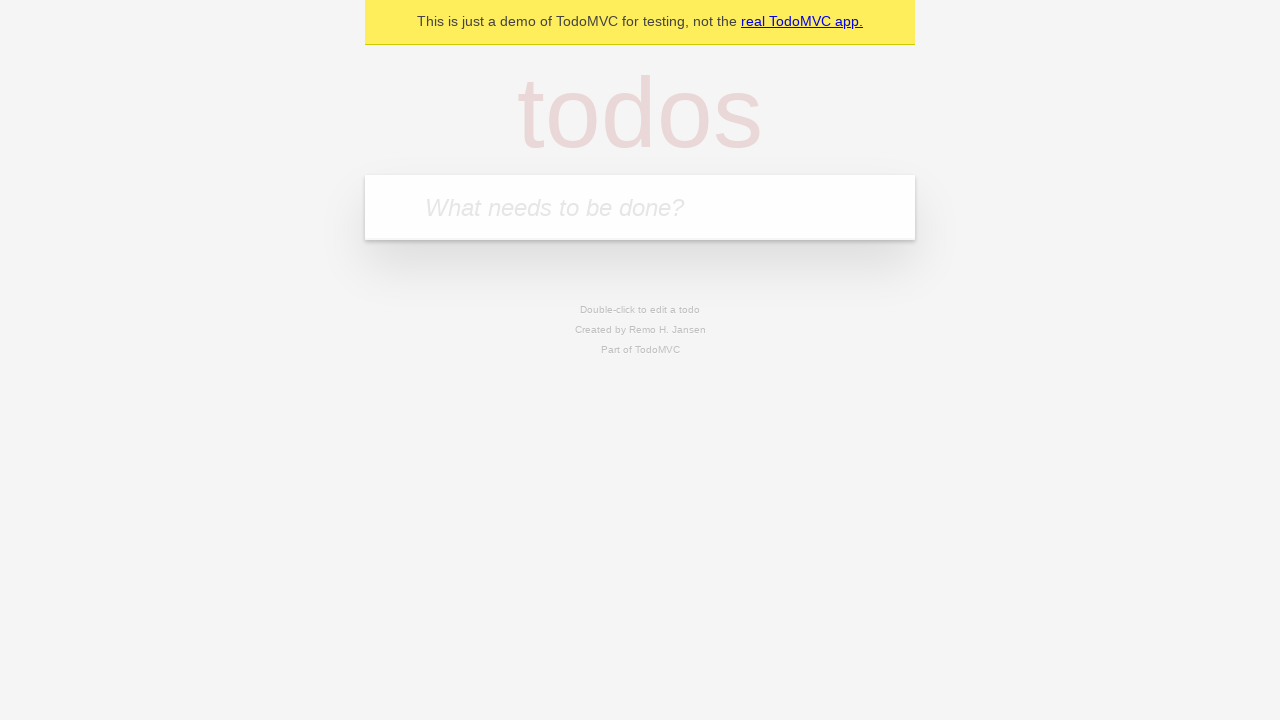

Filled todo input with 'buy some cheese' on internal:attr=[placeholder="What needs to be done?"i]
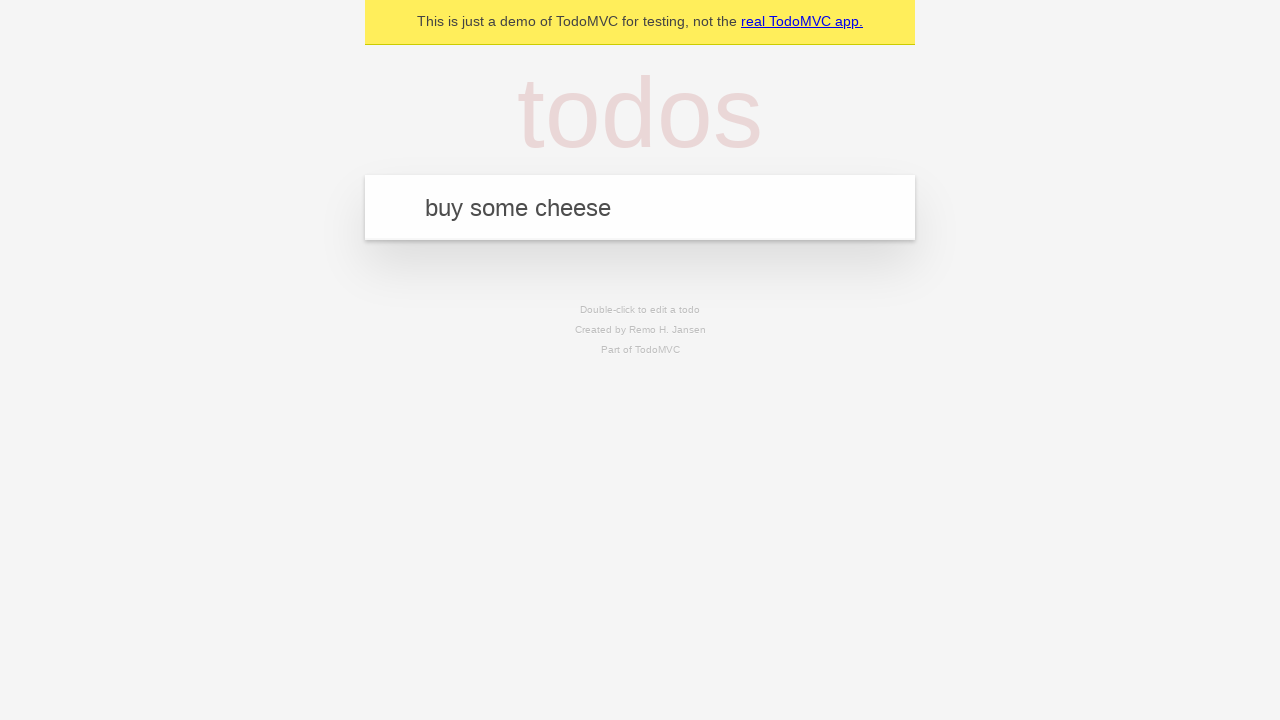

Pressed Enter to add first todo item on internal:attr=[placeholder="What needs to be done?"i]
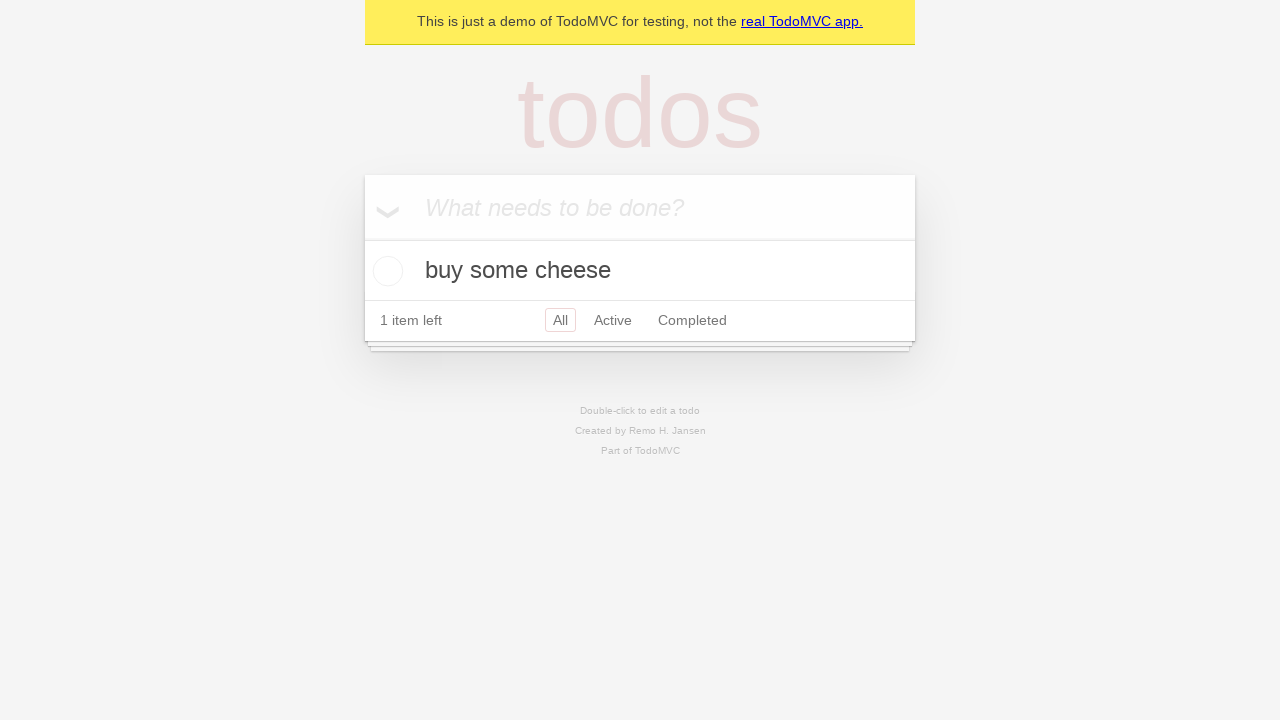

Filled todo input with 'feed the cat' on internal:attr=[placeholder="What needs to be done?"i]
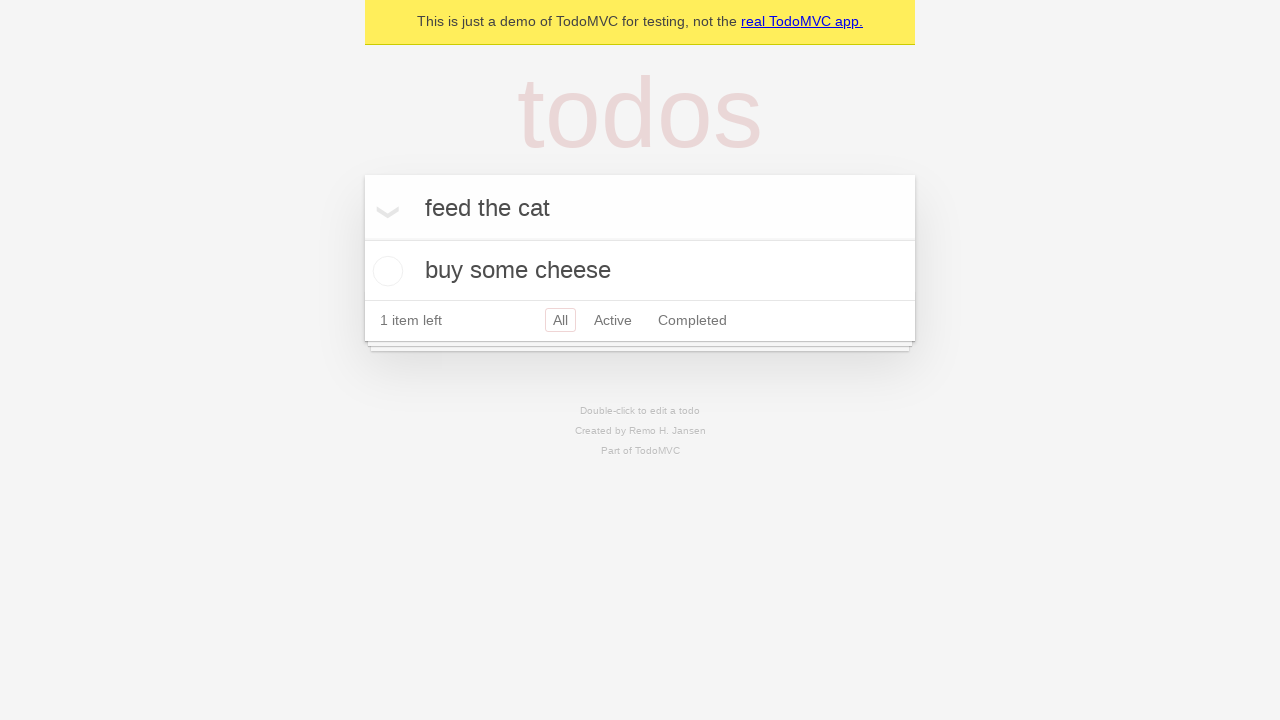

Pressed Enter to add second todo item on internal:attr=[placeholder="What needs to be done?"i]
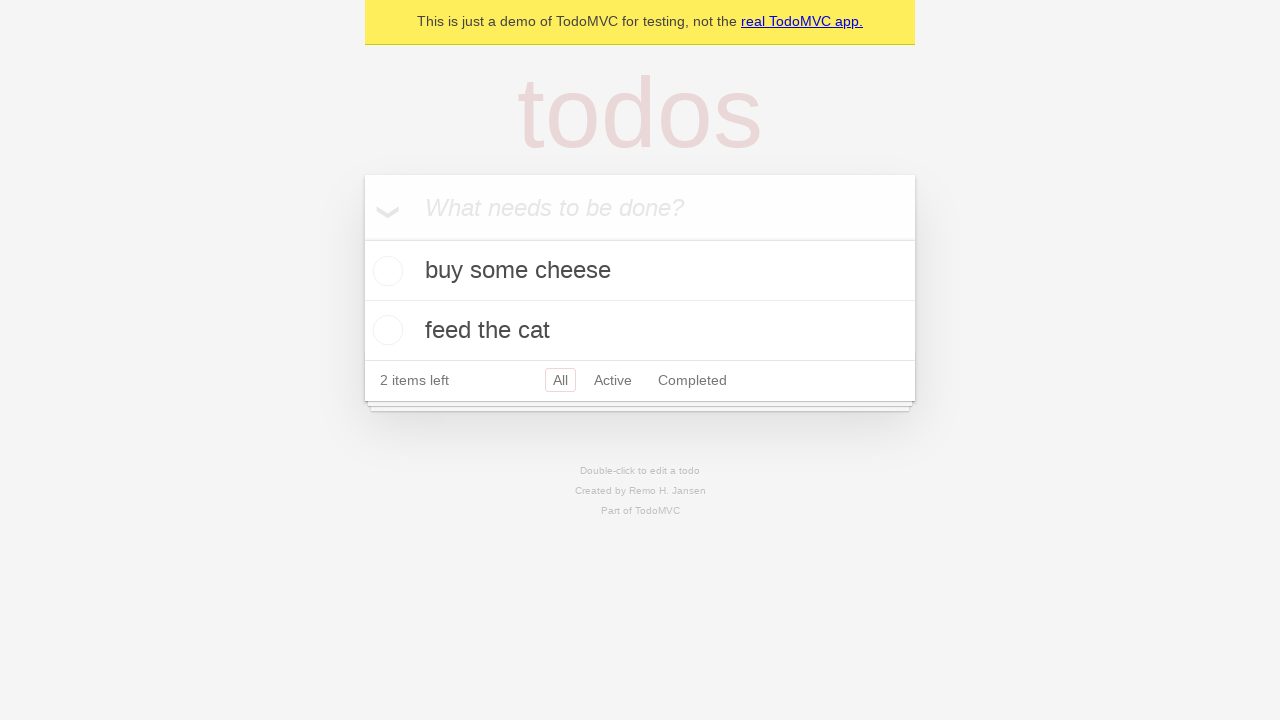

Filled todo input with 'book a doctors appointment' on internal:attr=[placeholder="What needs to be done?"i]
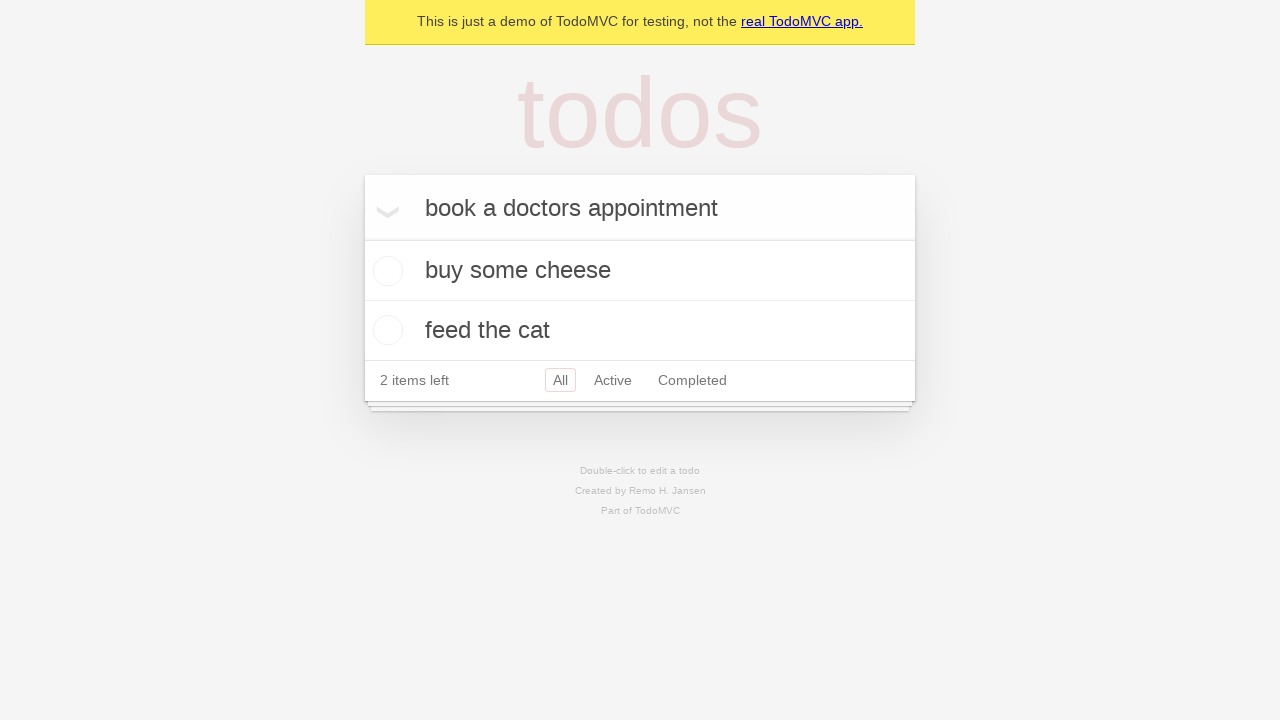

Pressed Enter to add third todo item on internal:attr=[placeholder="What needs to be done?"i]
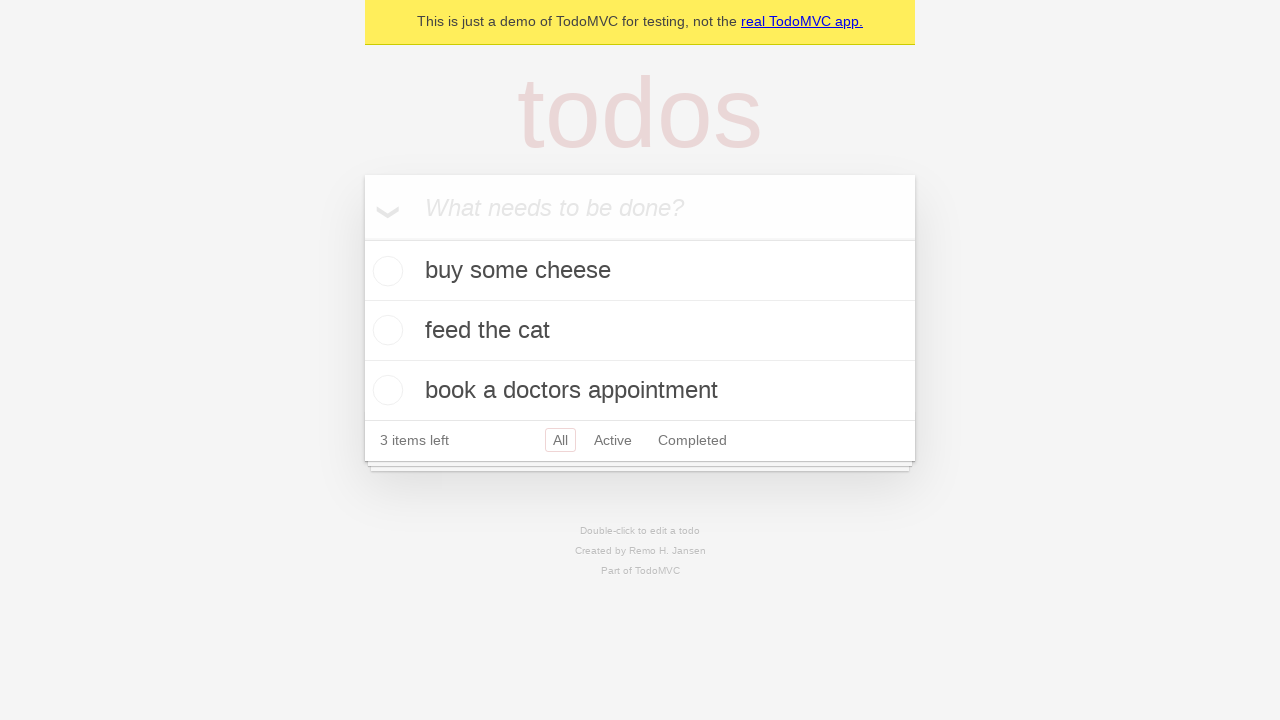

Checked the second todo item at (385, 330) on internal:testid=[data-testid="todo-item"s] >> nth=1 >> internal:role=checkbox
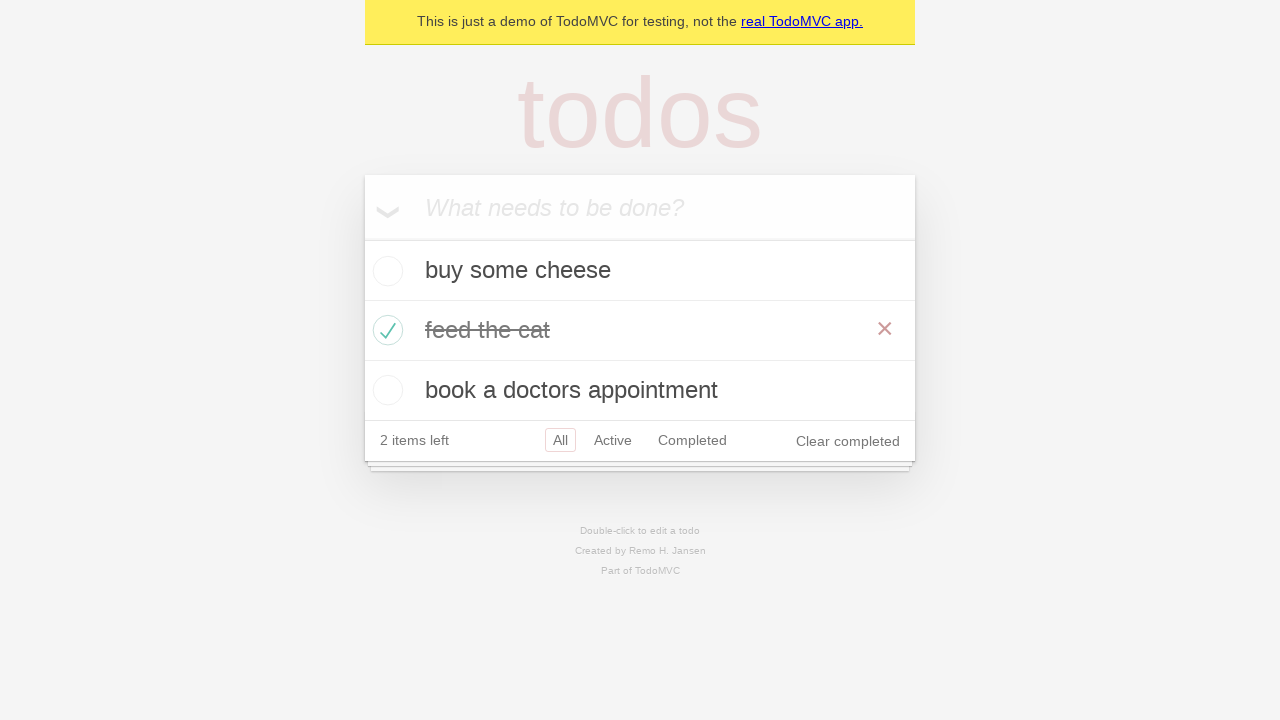

Clicked 'Active' filter to display only active todo items at (613, 440) on internal:role=link[name="Active"i]
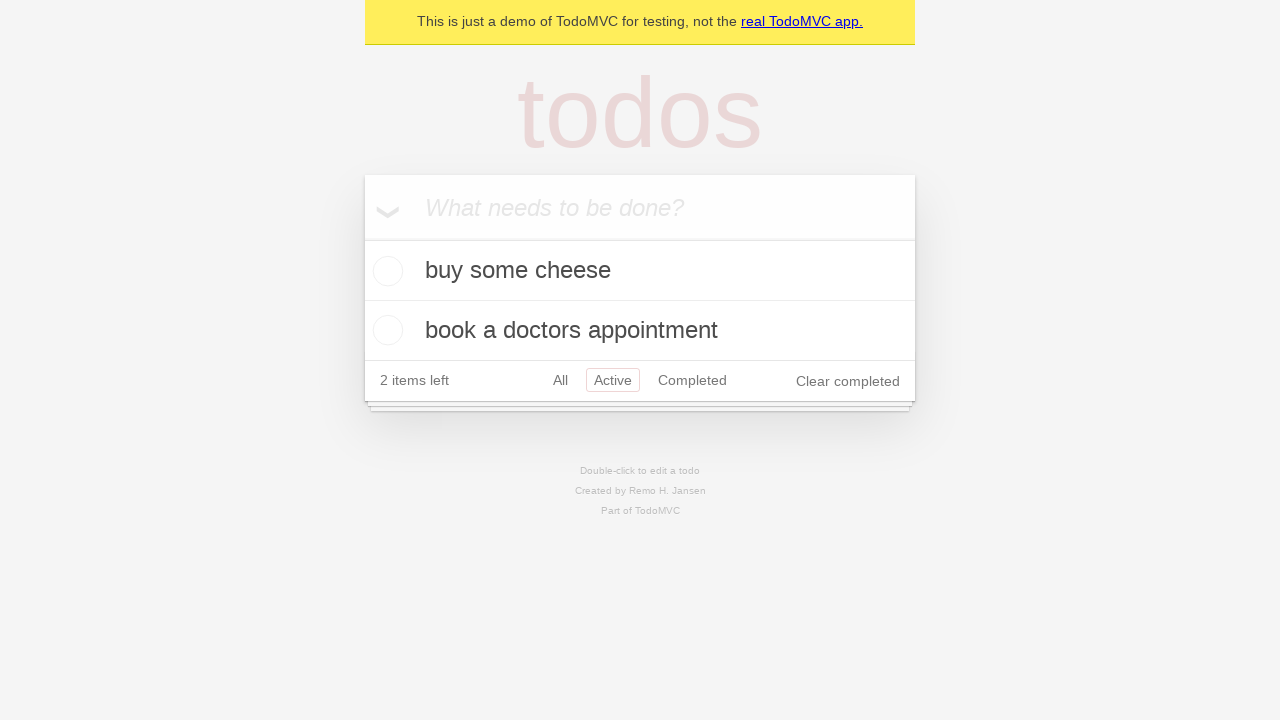

Clicked 'Completed' filter to display only completed todo items at (692, 380) on internal:role=link[name="Completed"i]
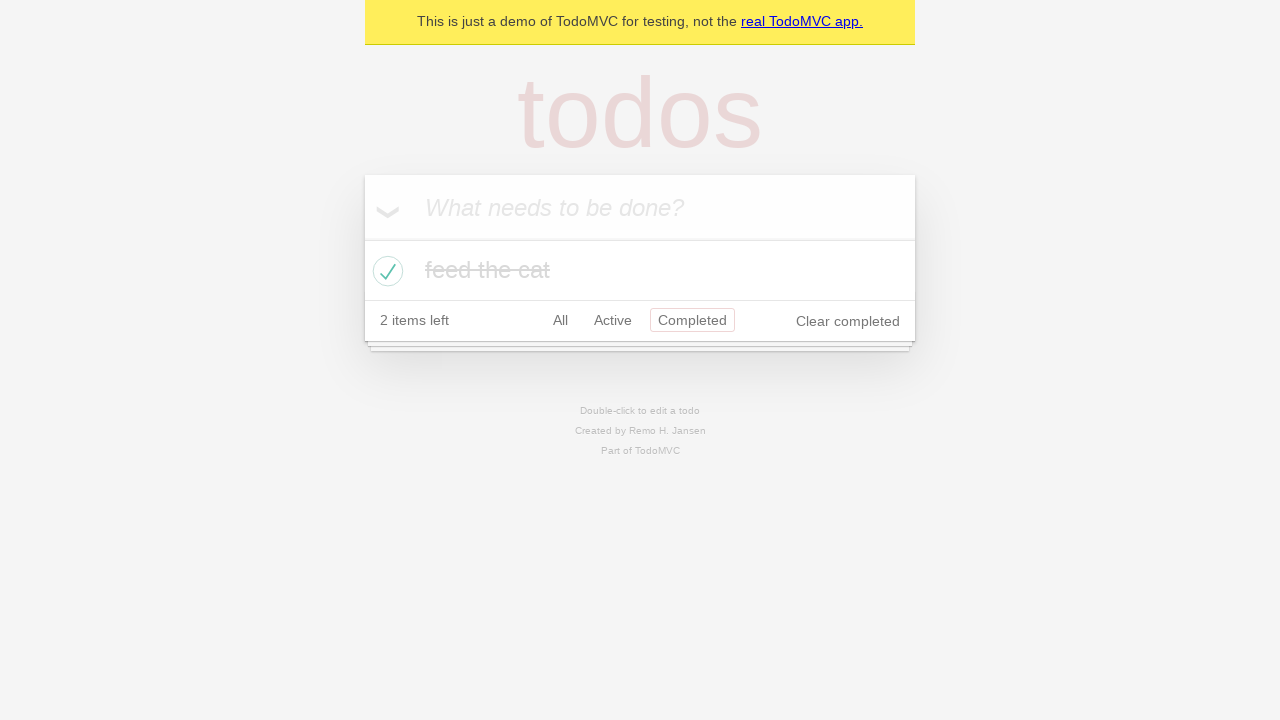

Clicked 'All' filter to display all todo items at (560, 320) on internal:role=link[name="All"i]
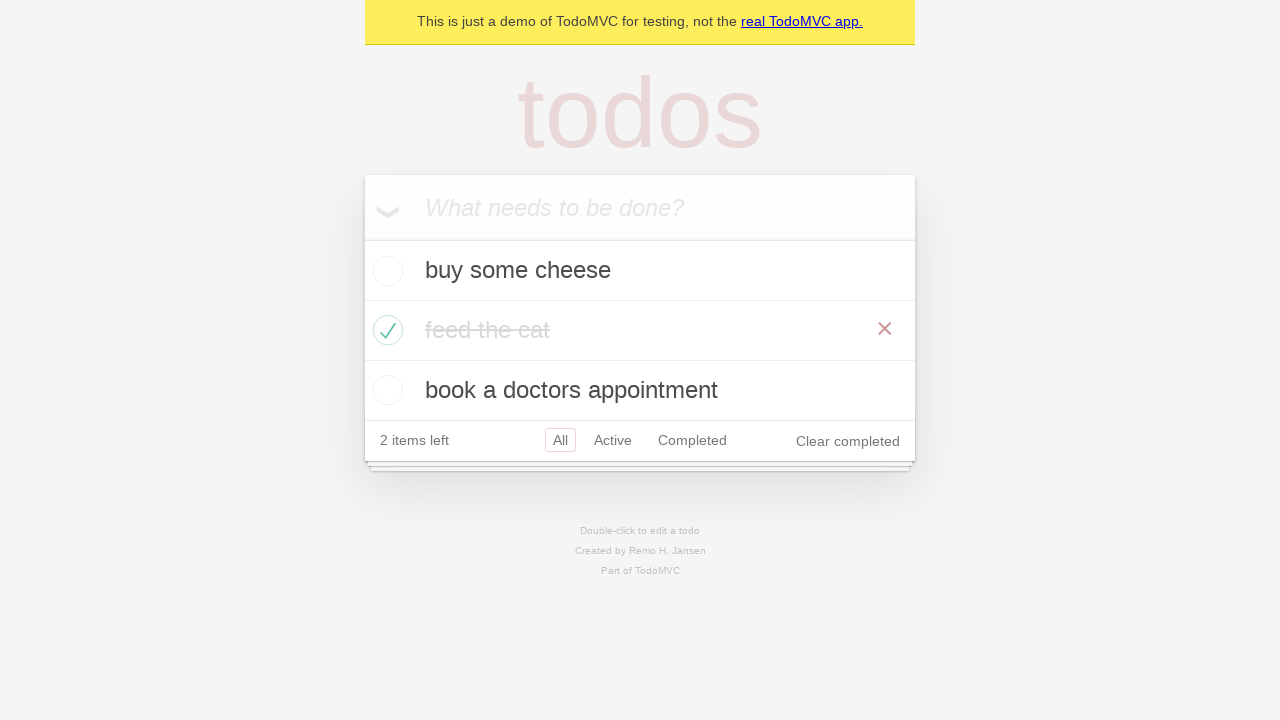

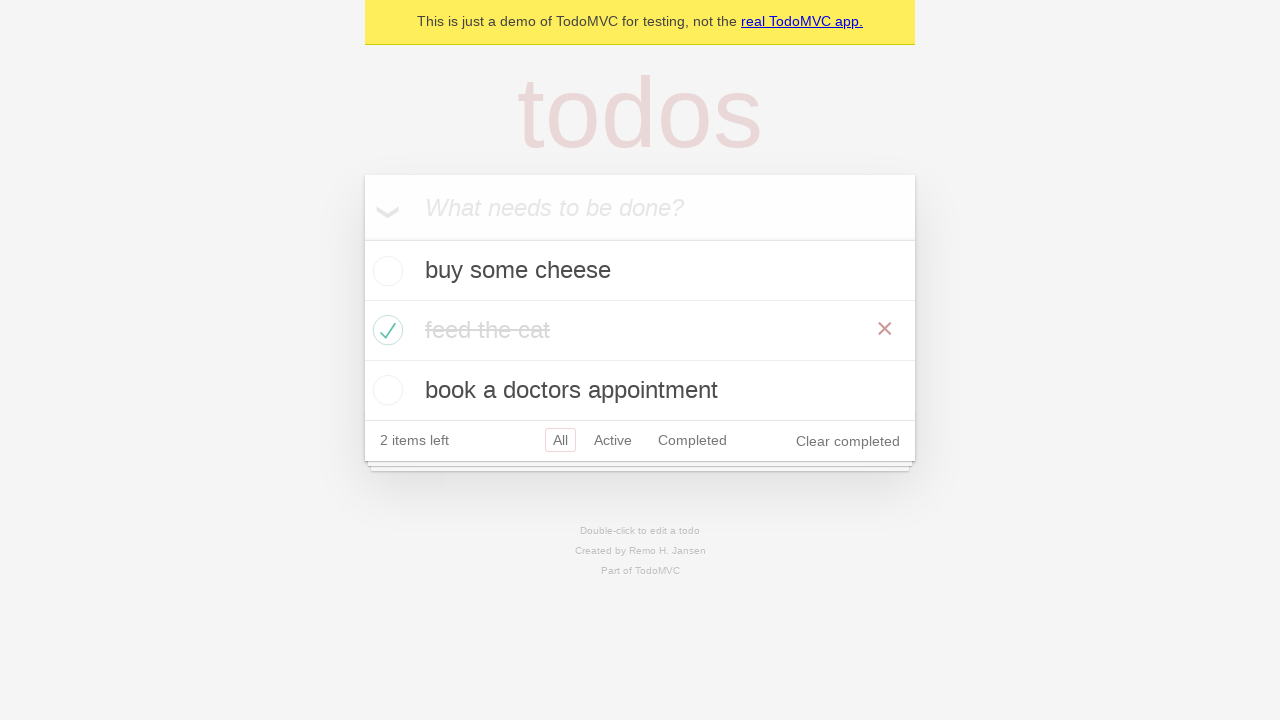